Tests jQuery UI custom dropdown selection by selecting different numbers and speeds from dropdown menus

Starting URL: http://jqueryui.com/resources/demos/selectmenu/default.html

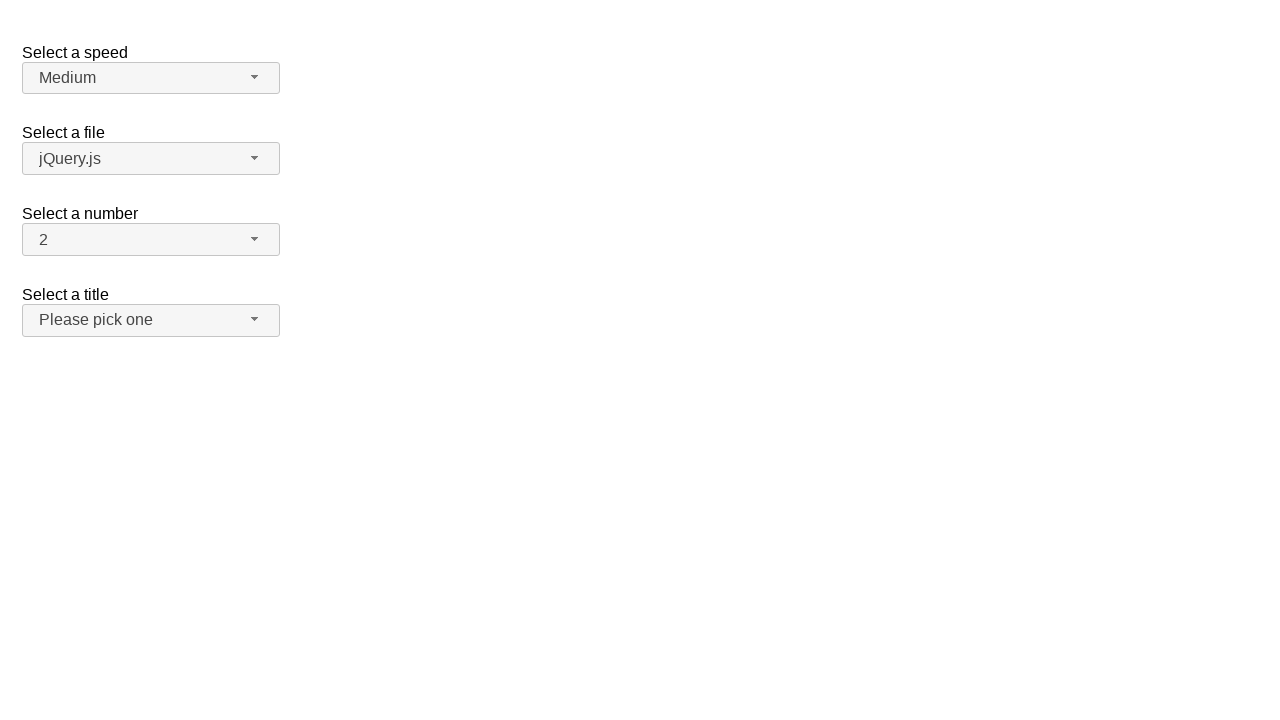

Clicked number dropdown button to open menu at (151, 240) on span#number-button
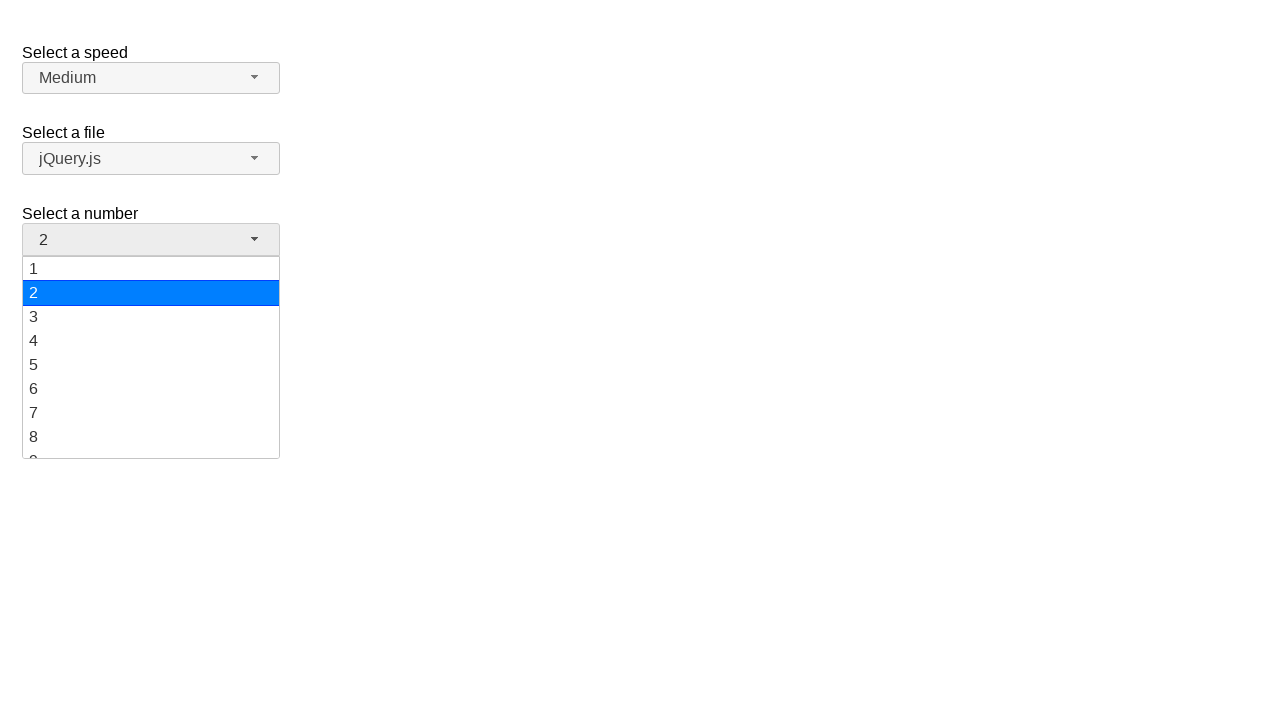

Number dropdown menu loaded
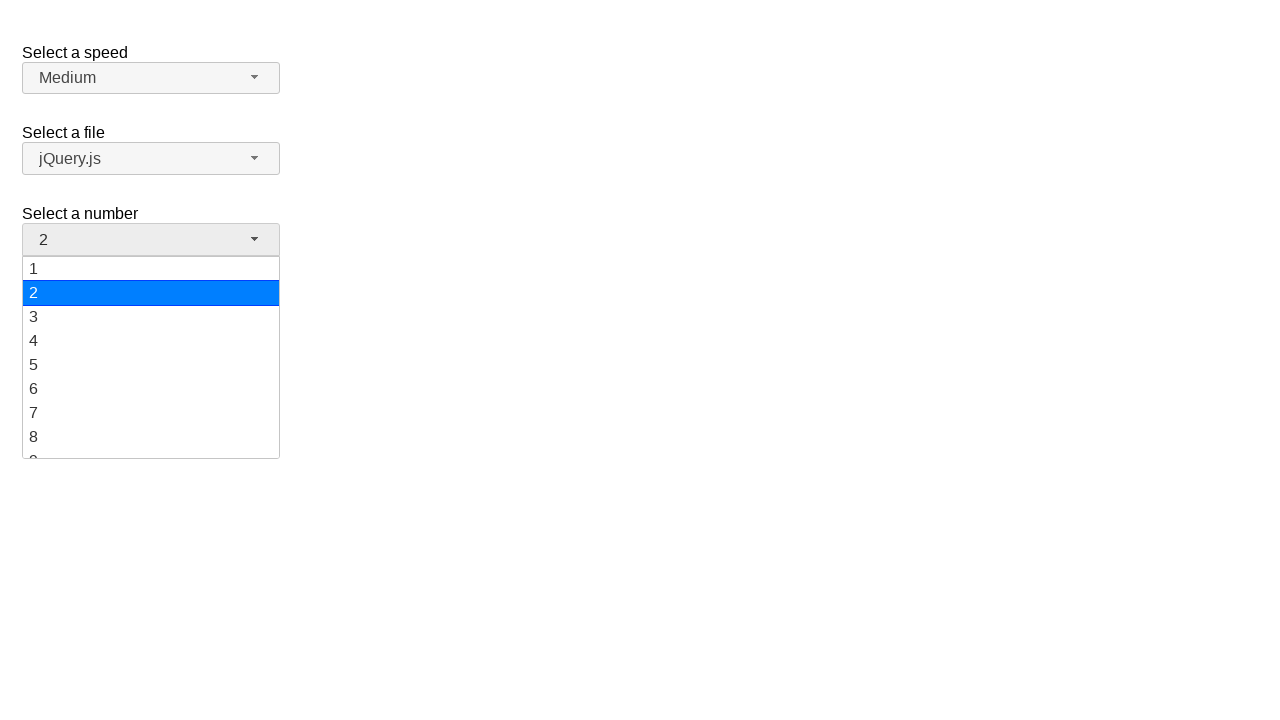

Selected number 8 from dropdown at (151, 437) on ul#number-menu div:has-text('8')
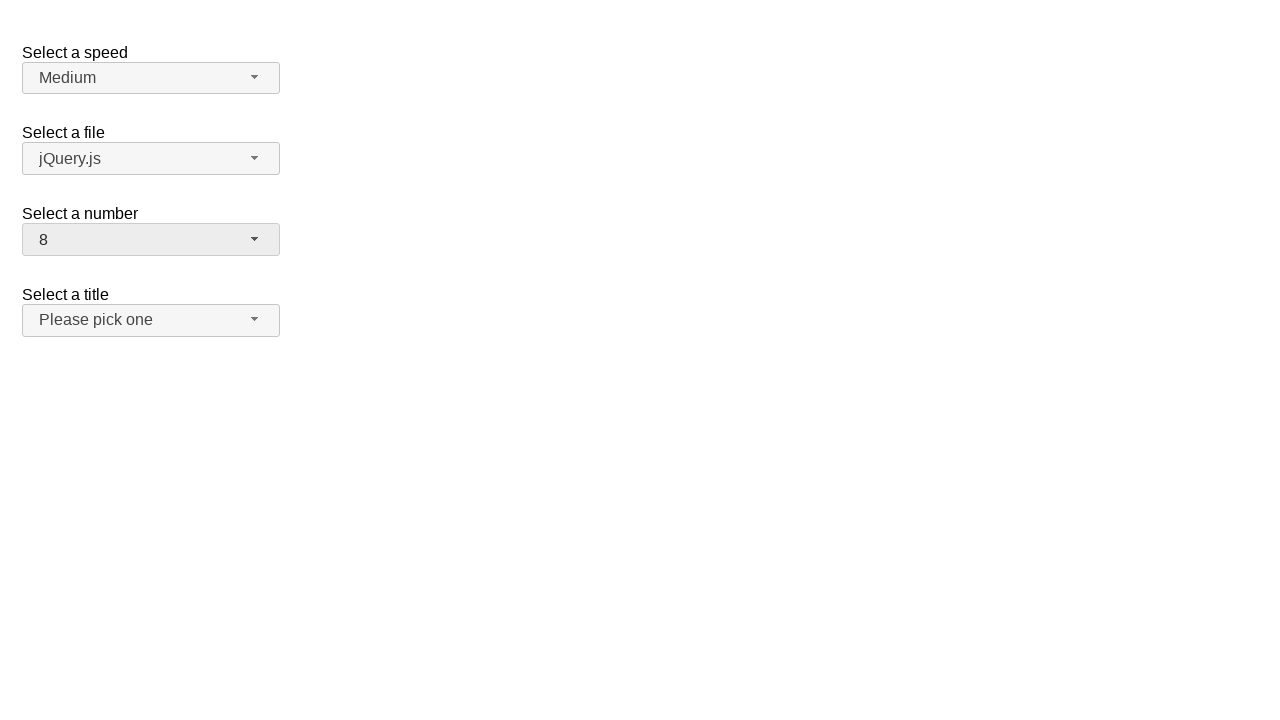

Verified that number 8 is selected in dropdown
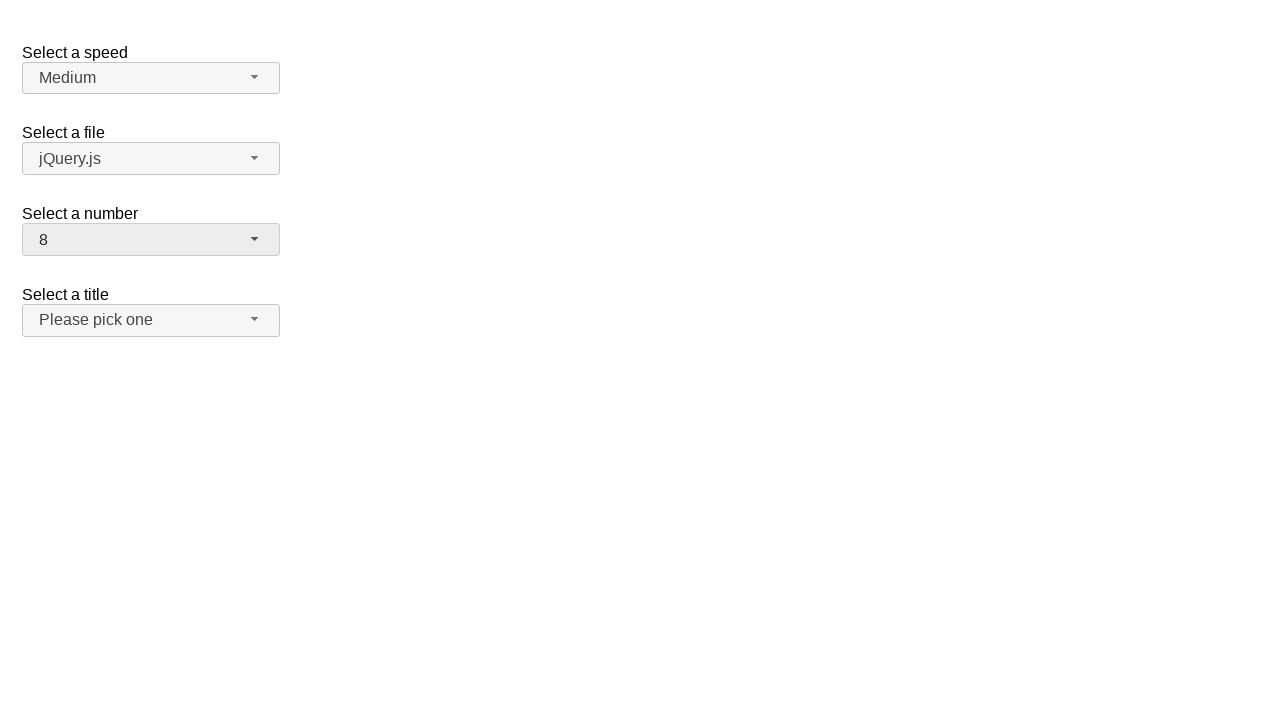

Clicked number dropdown button to open menu at (151, 240) on span#number-button
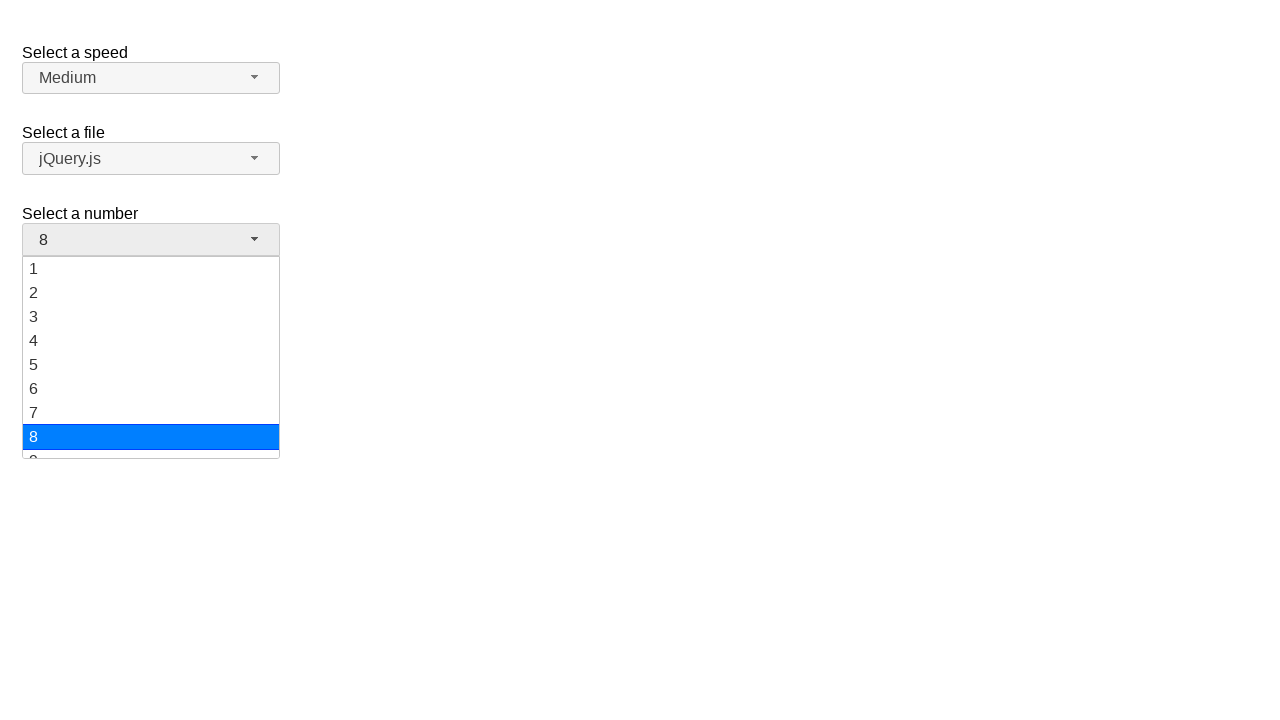

Number dropdown menu loaded
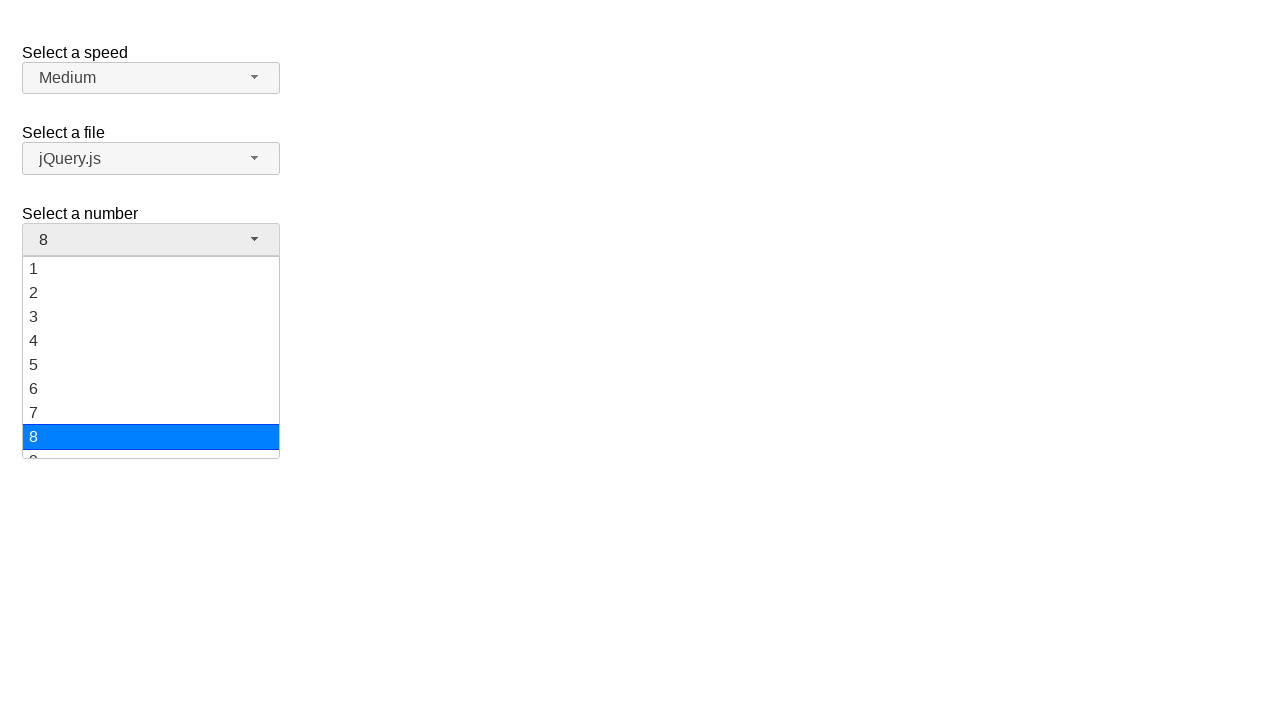

Selected number 5 from dropdown at (151, 365) on ul#number-menu div:has-text('5')
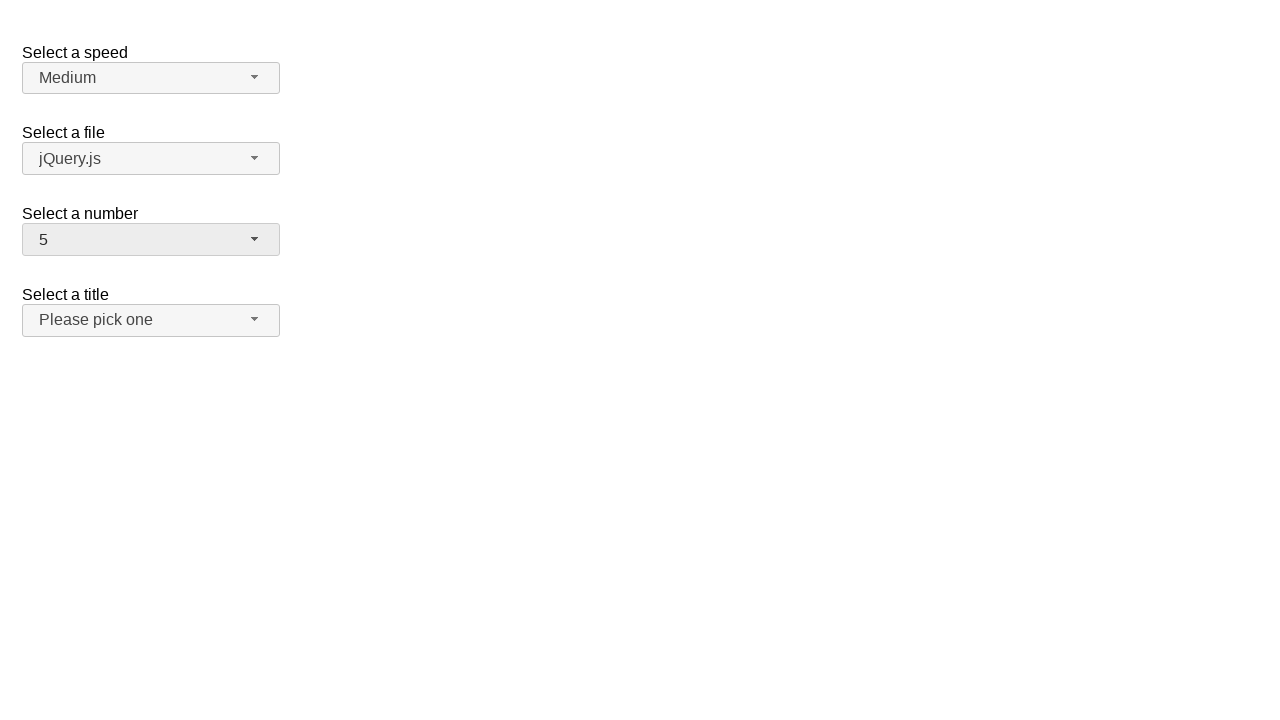

Clicked number dropdown button to open menu at (151, 240) on span#number-button
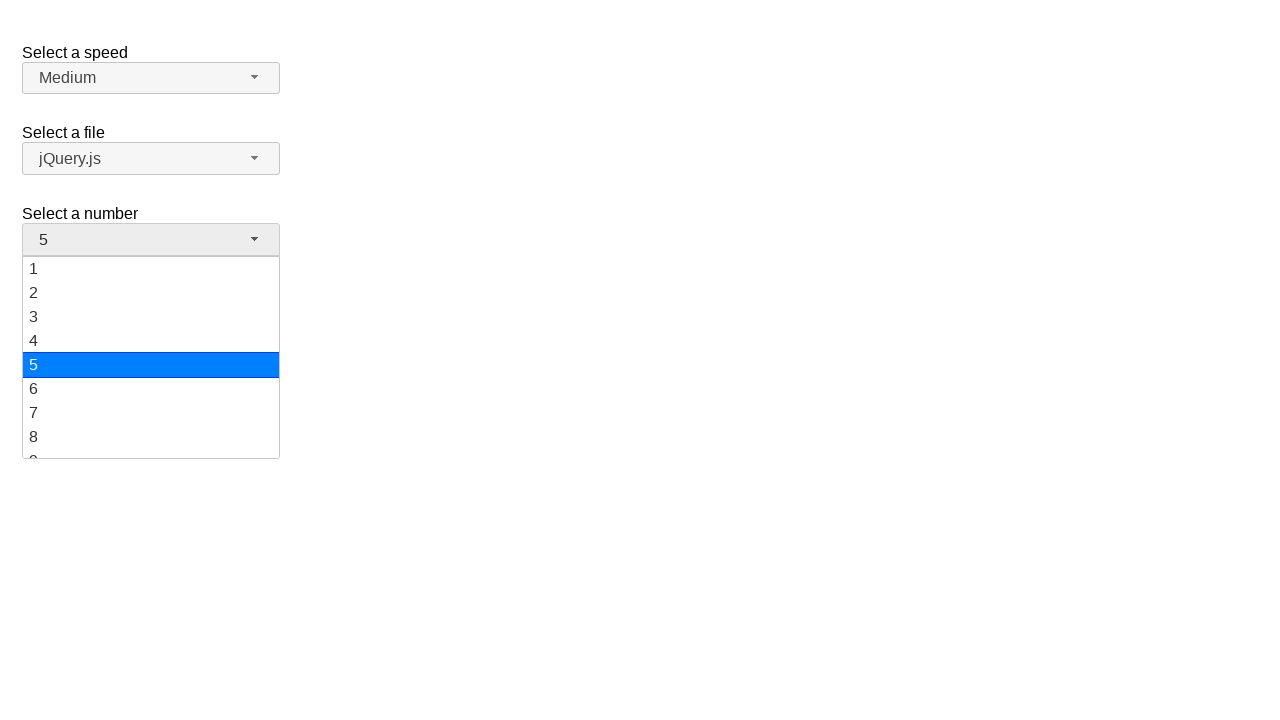

Number dropdown menu loaded
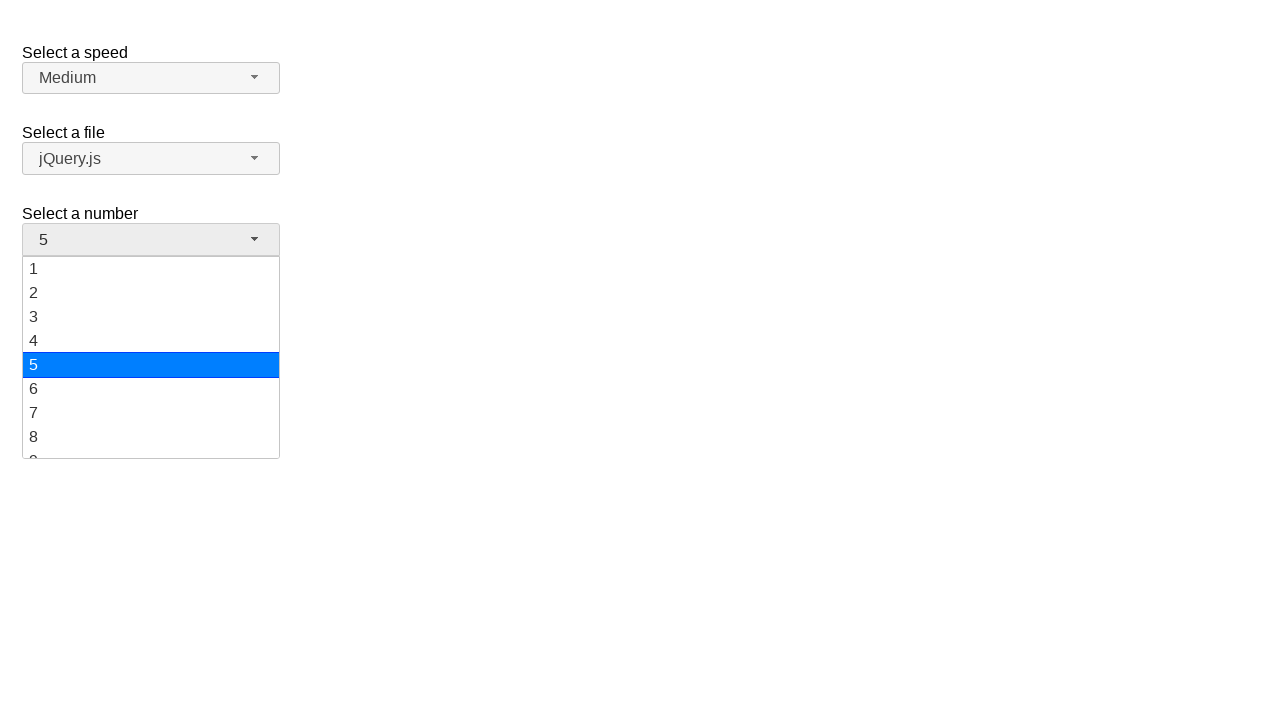

Selected number 5 from dropdown again at (151, 365) on ul#number-menu div:has-text('5')
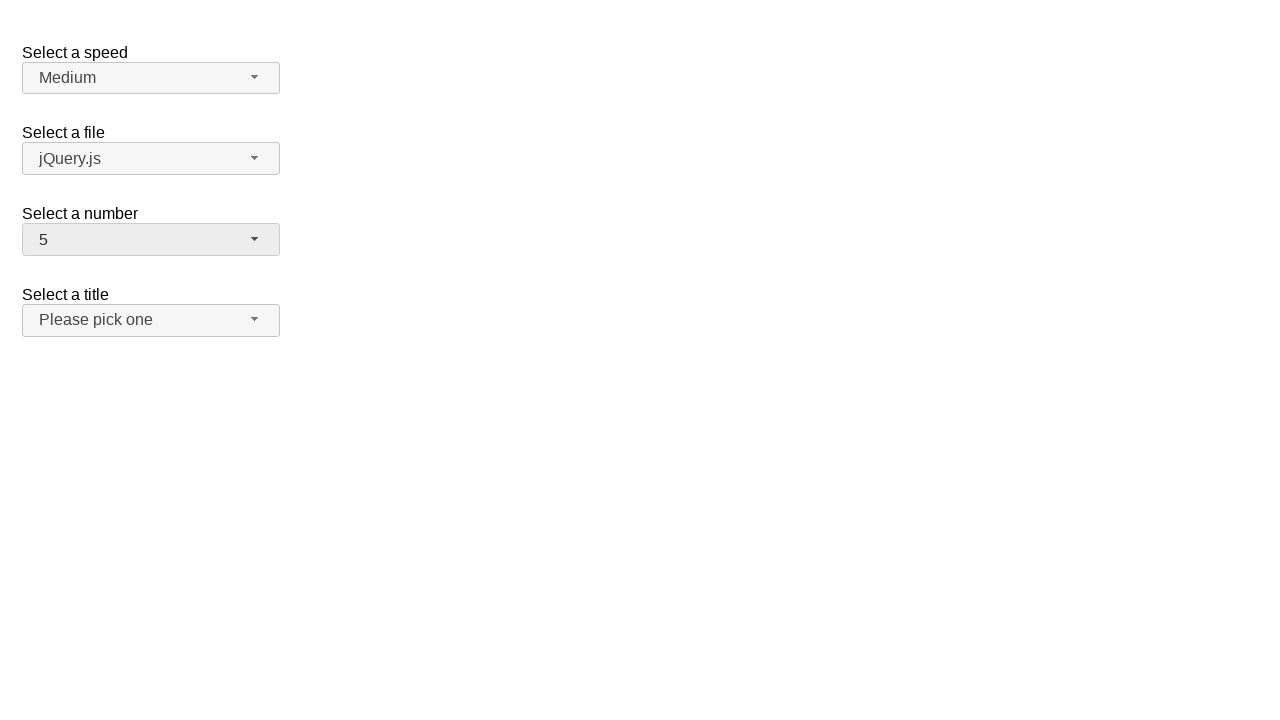

Clicked speed dropdown button to open menu at (151, 78) on span#speed-button
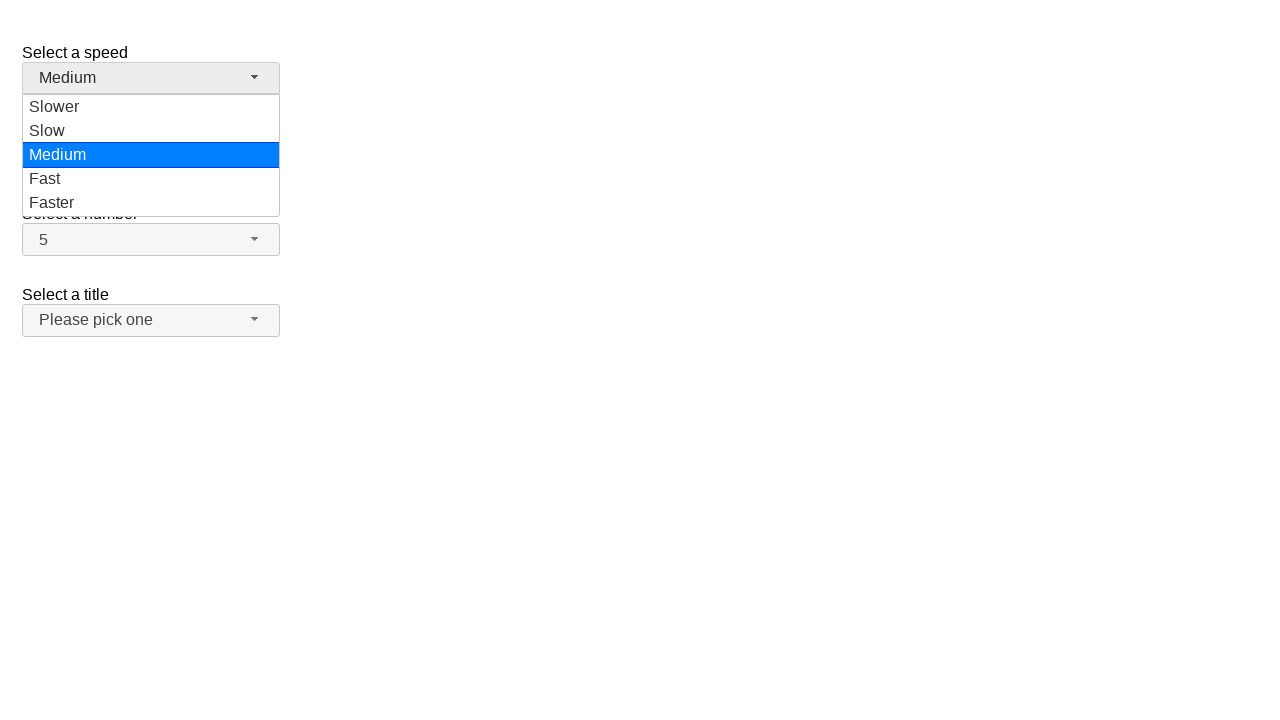

Speed dropdown menu loaded
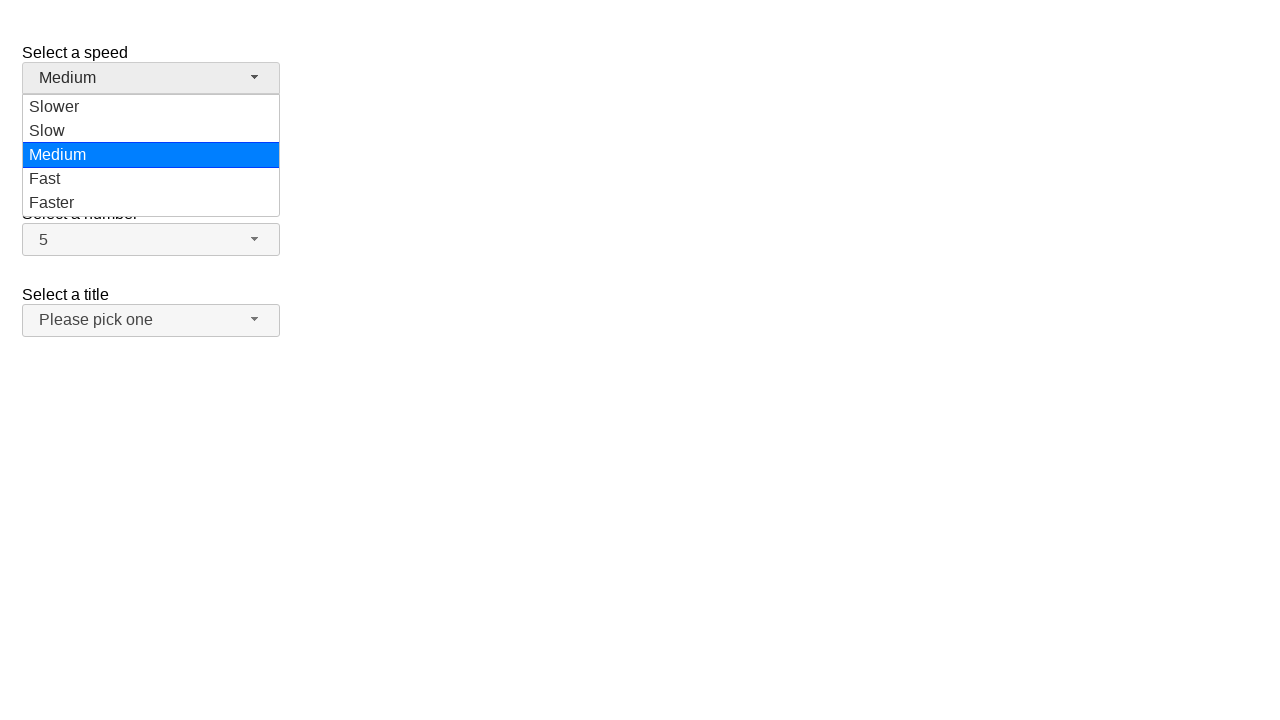

Selected speed Fast from dropdown at (151, 179) on ul#speed-menu div:has-text('Fast')
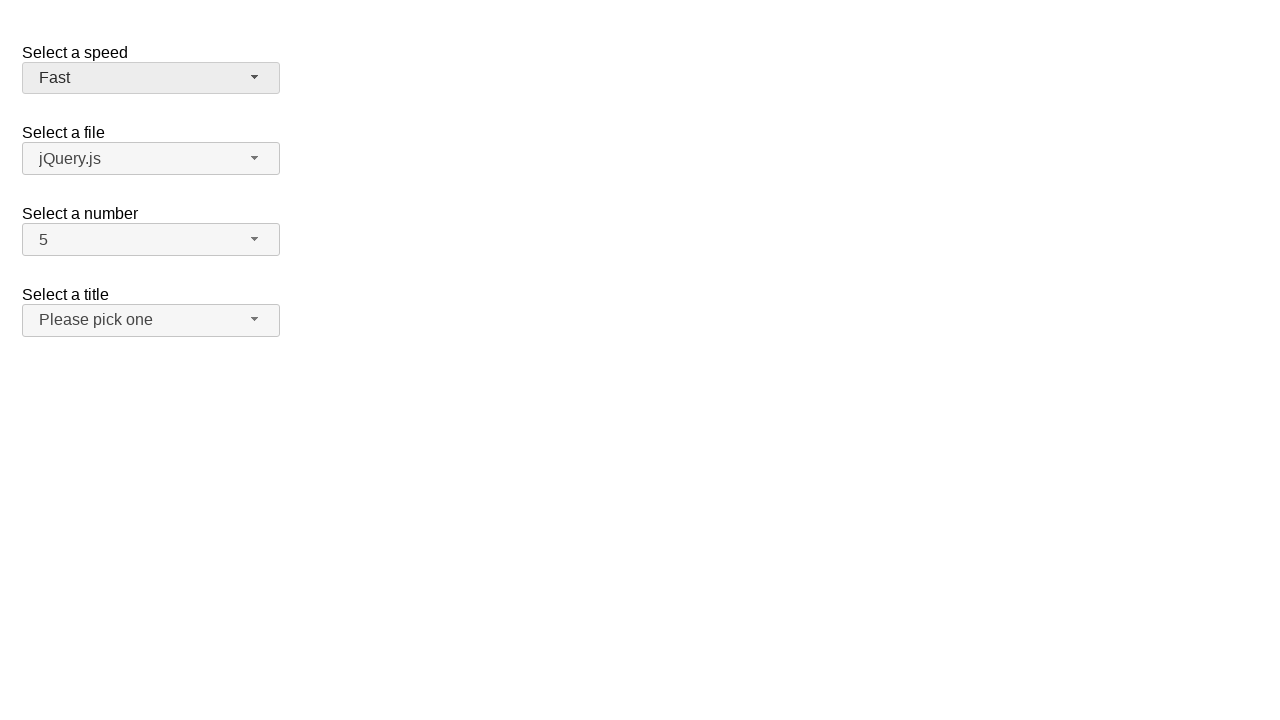

Clicked speed dropdown button to open menu at (151, 78) on span#speed-button
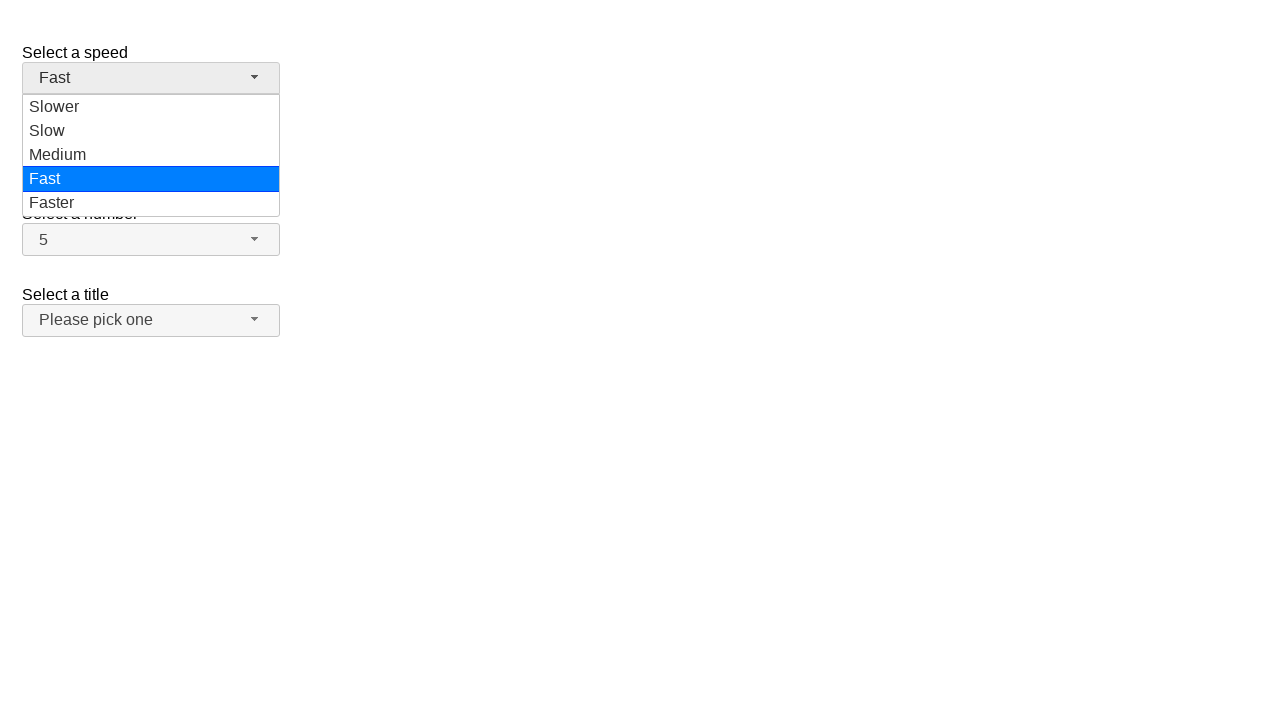

Speed dropdown menu loaded
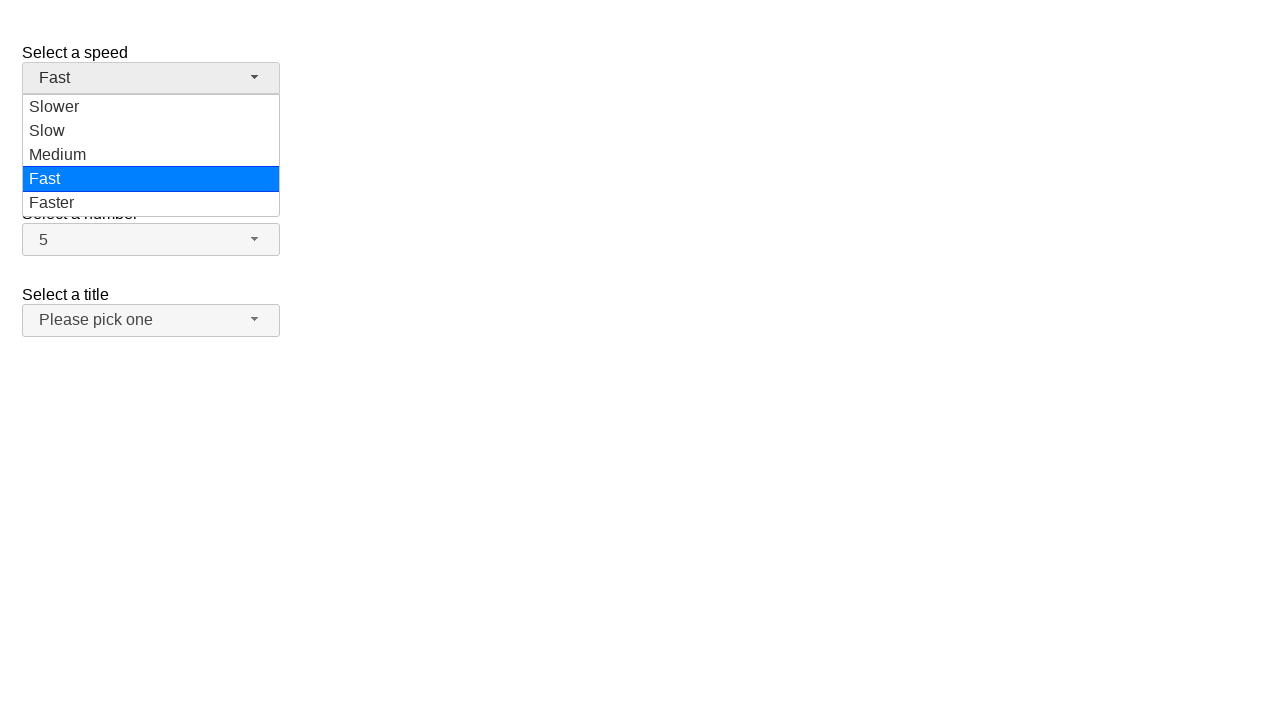

Selected speed Slow from dropdown at (151, 107) on ul#speed-menu div:has-text('Slow')
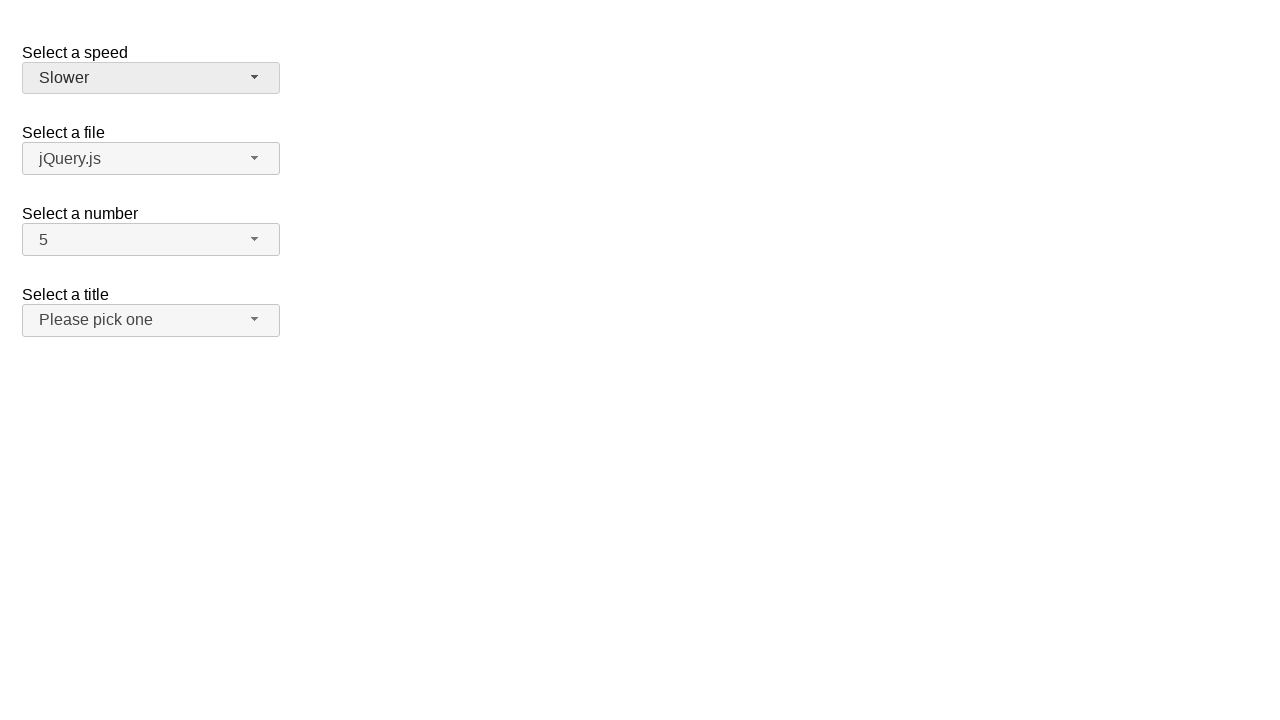

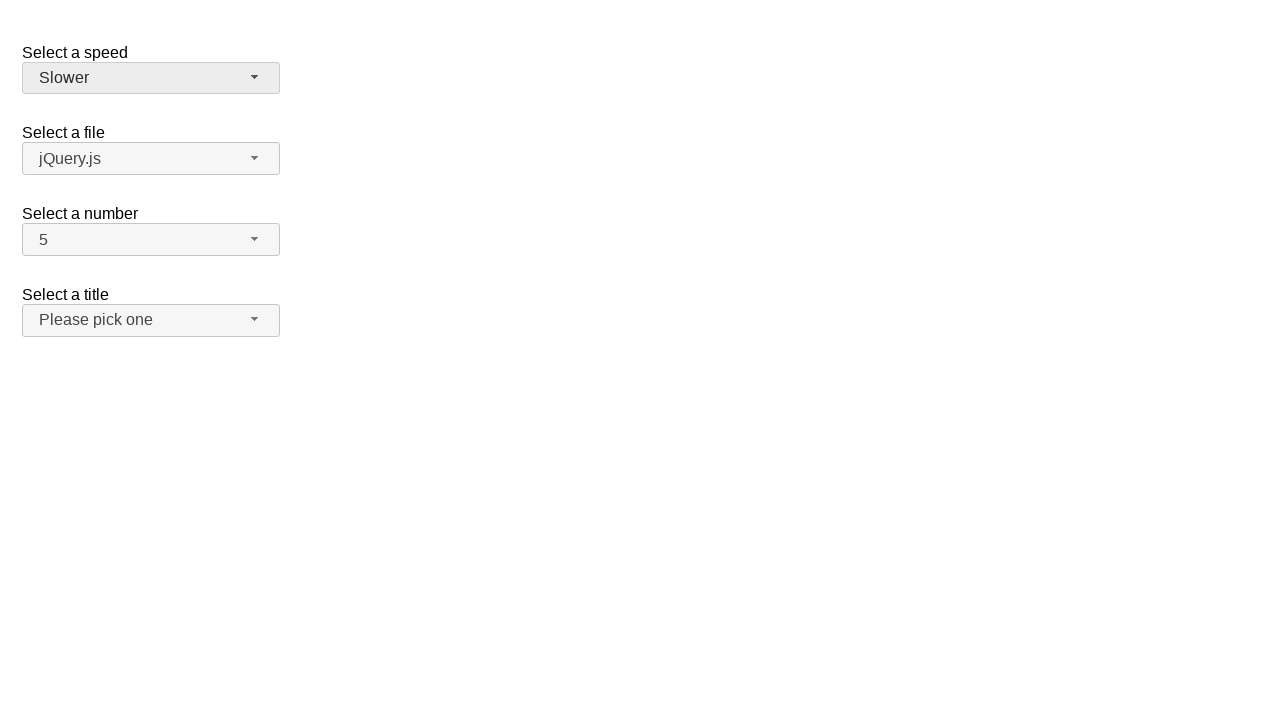